Searches for a game on SteamBuy catalog and scrolls down to load product listings

Starting URL: https://steambuy.com/catalog/?q=cyberpunk%202077

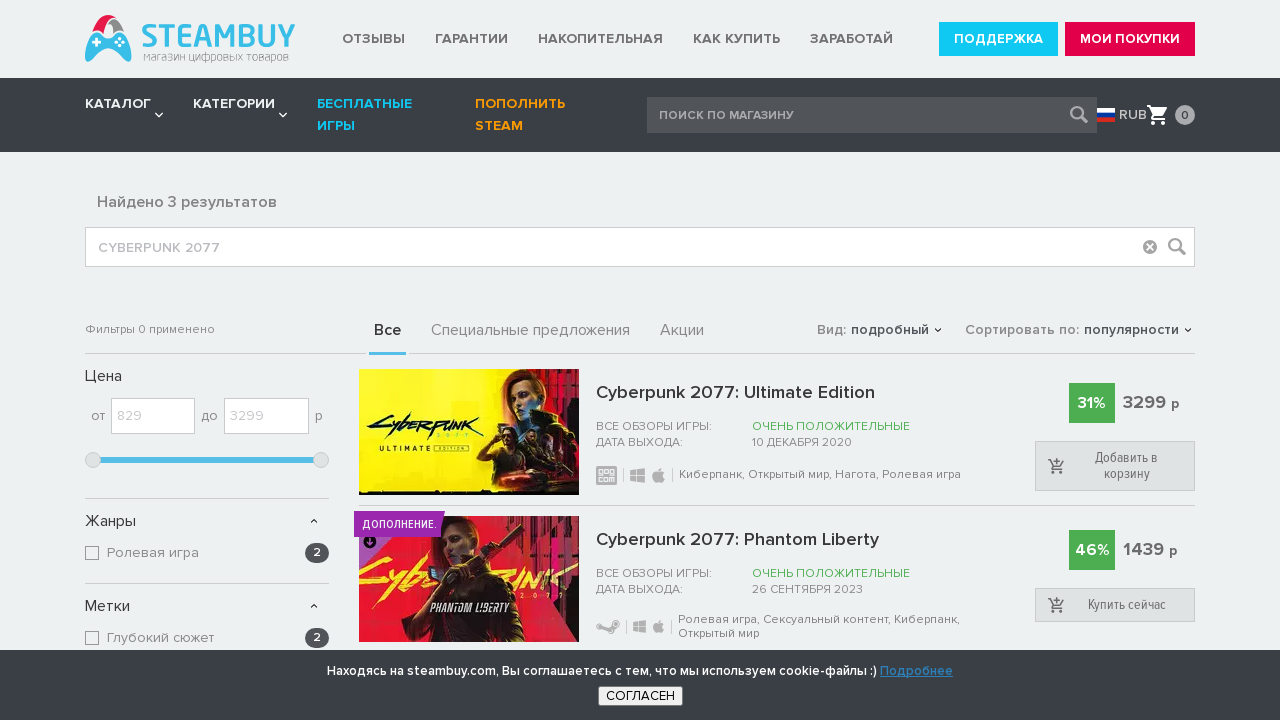

Scrolled down to load more products in catalog
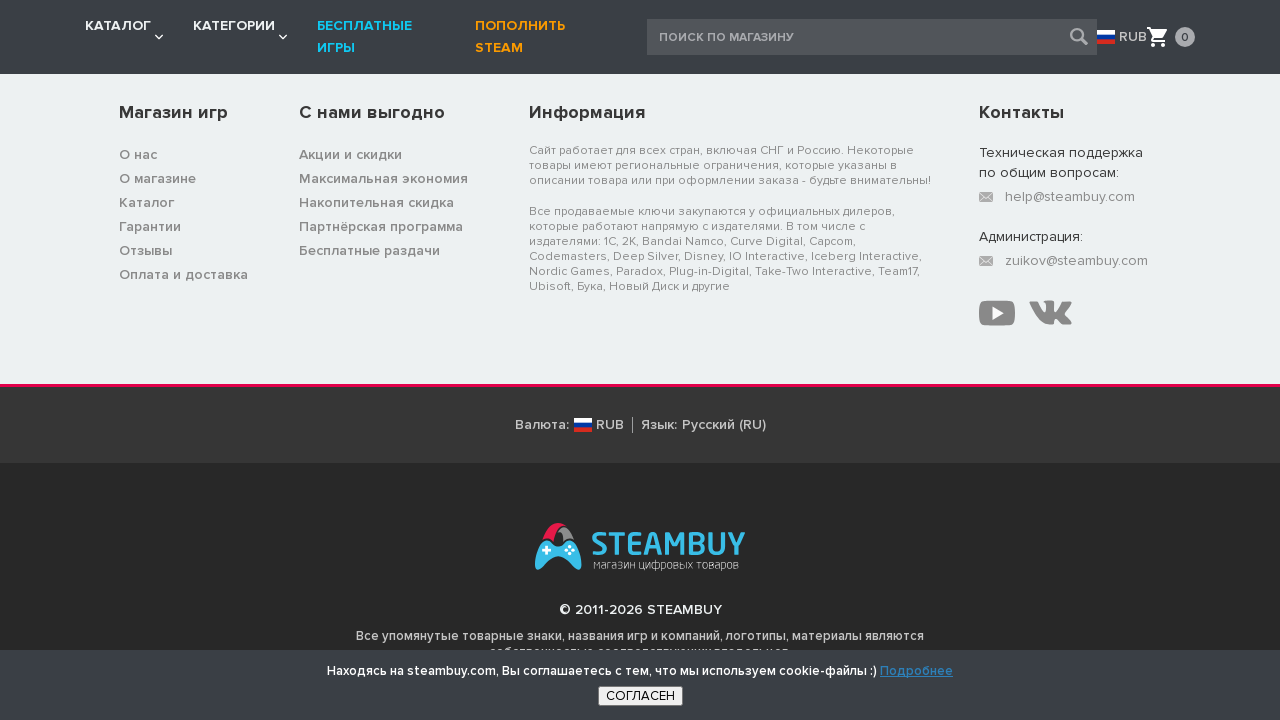

Product listings loaded and visible
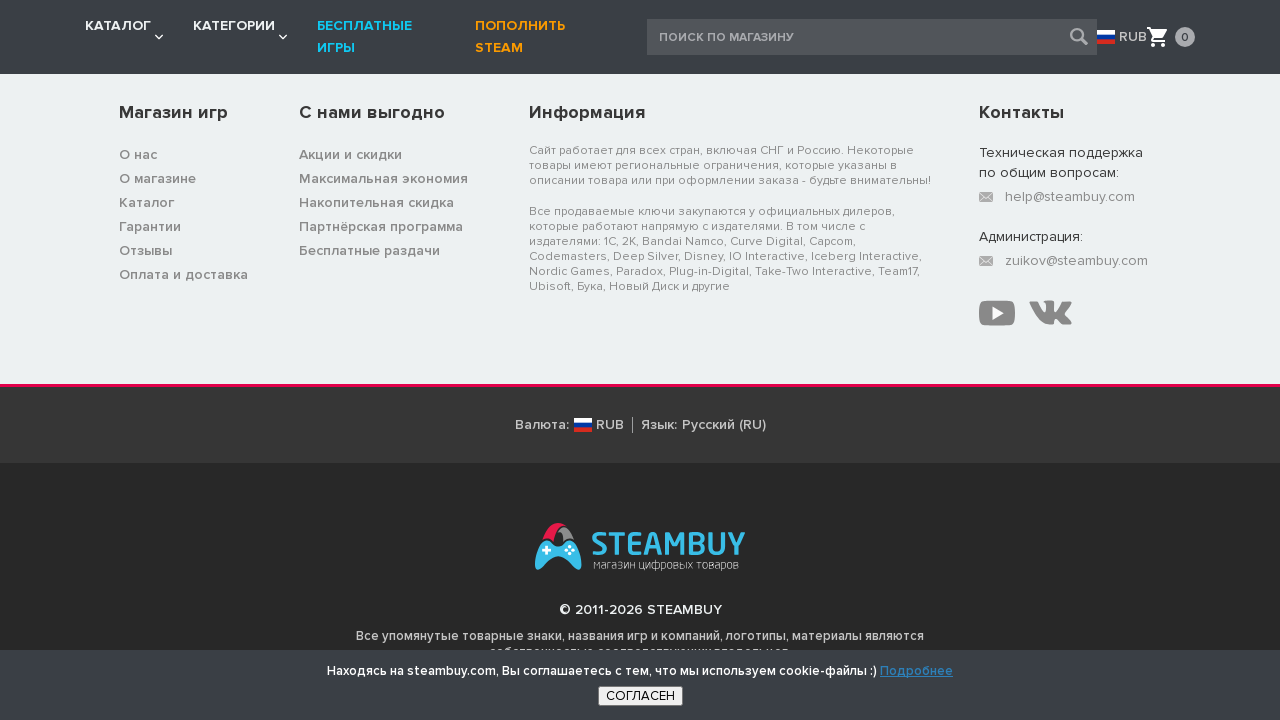

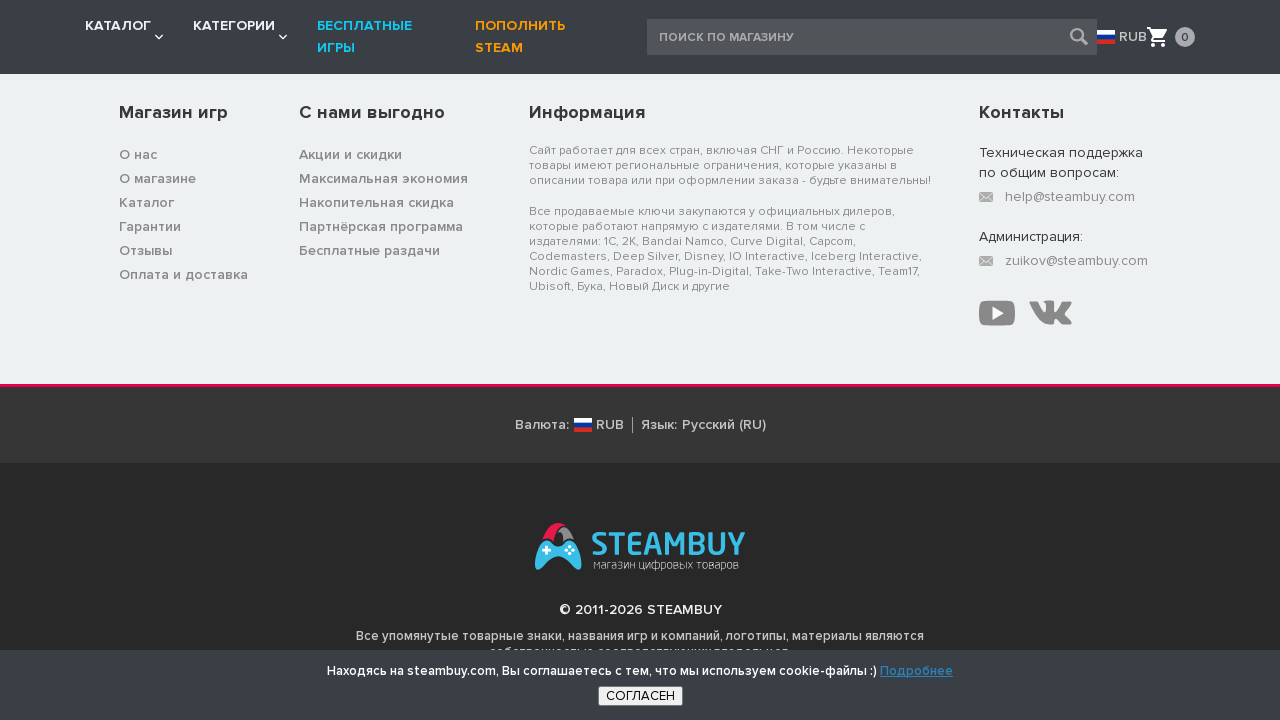